Tests a form interaction by extracting a hidden value from an element attribute, calculating a mathematical result, filling the answer field, selecting checkbox and radio button options, and submitting the form.

Starting URL: http://suninjuly.github.io/get_attribute.html

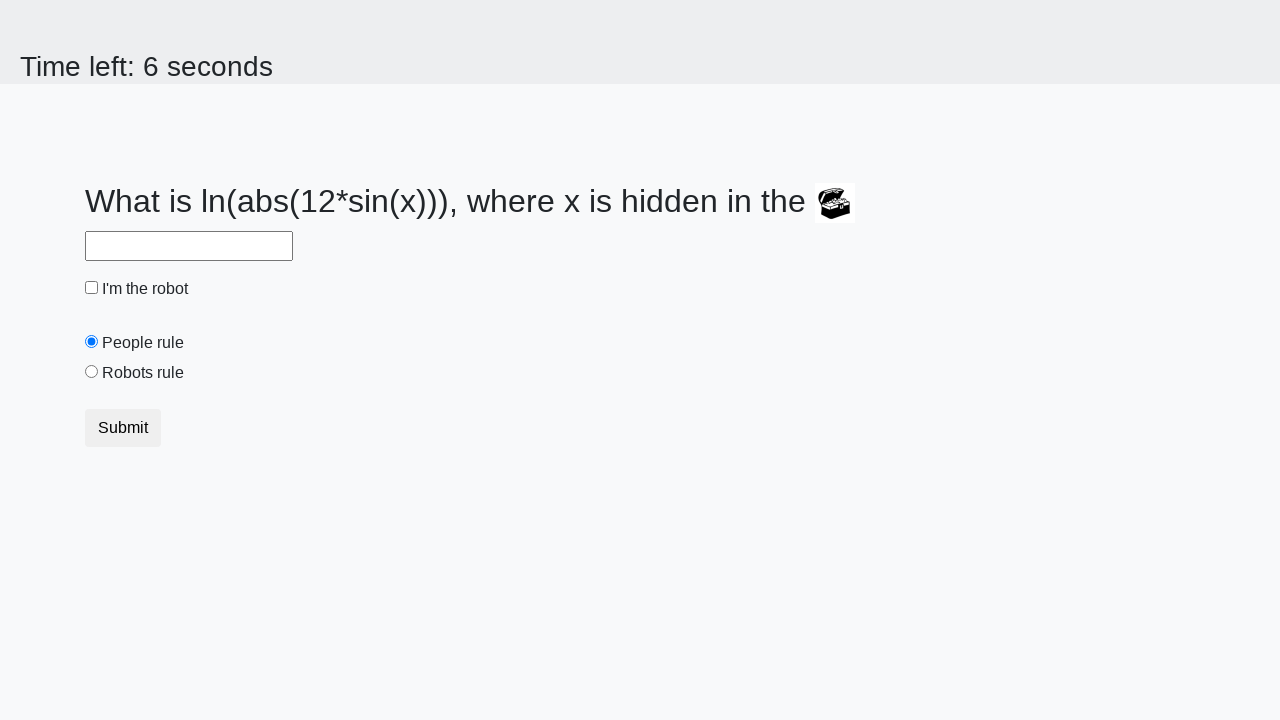

Retrieved hidden value from treasure element's valuex attribute
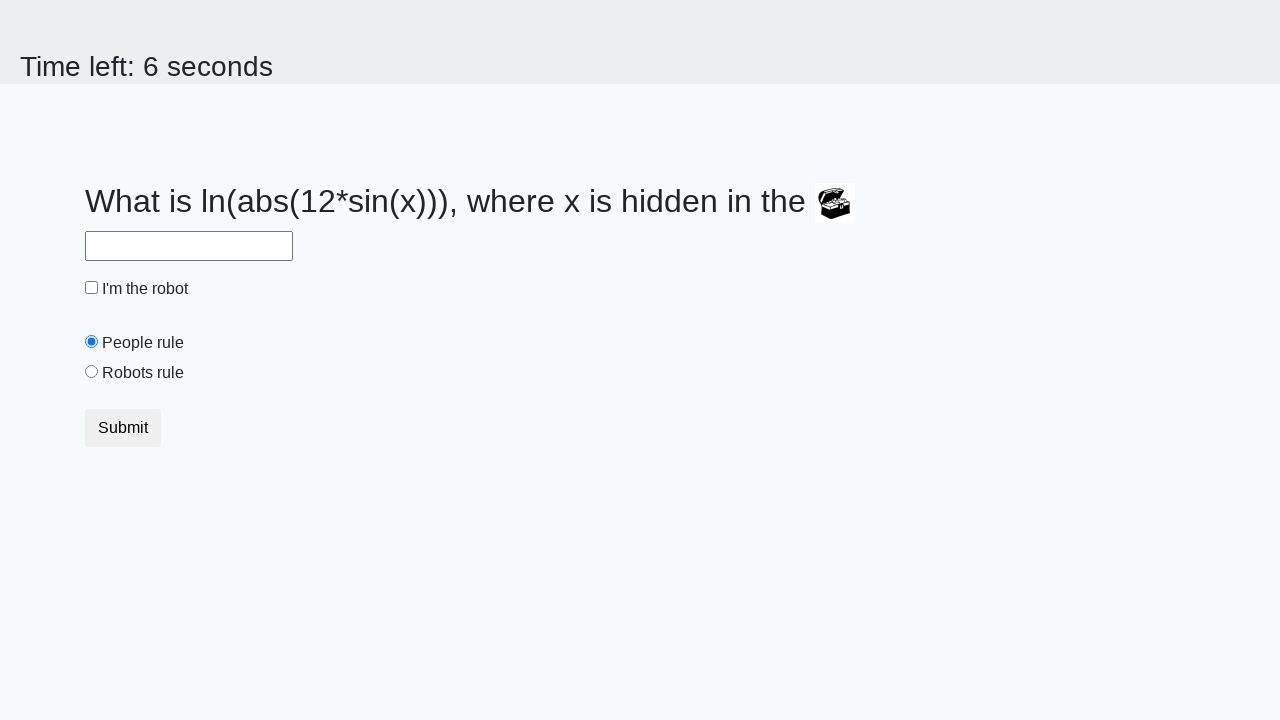

Calculated mathematical result using log and sine functions
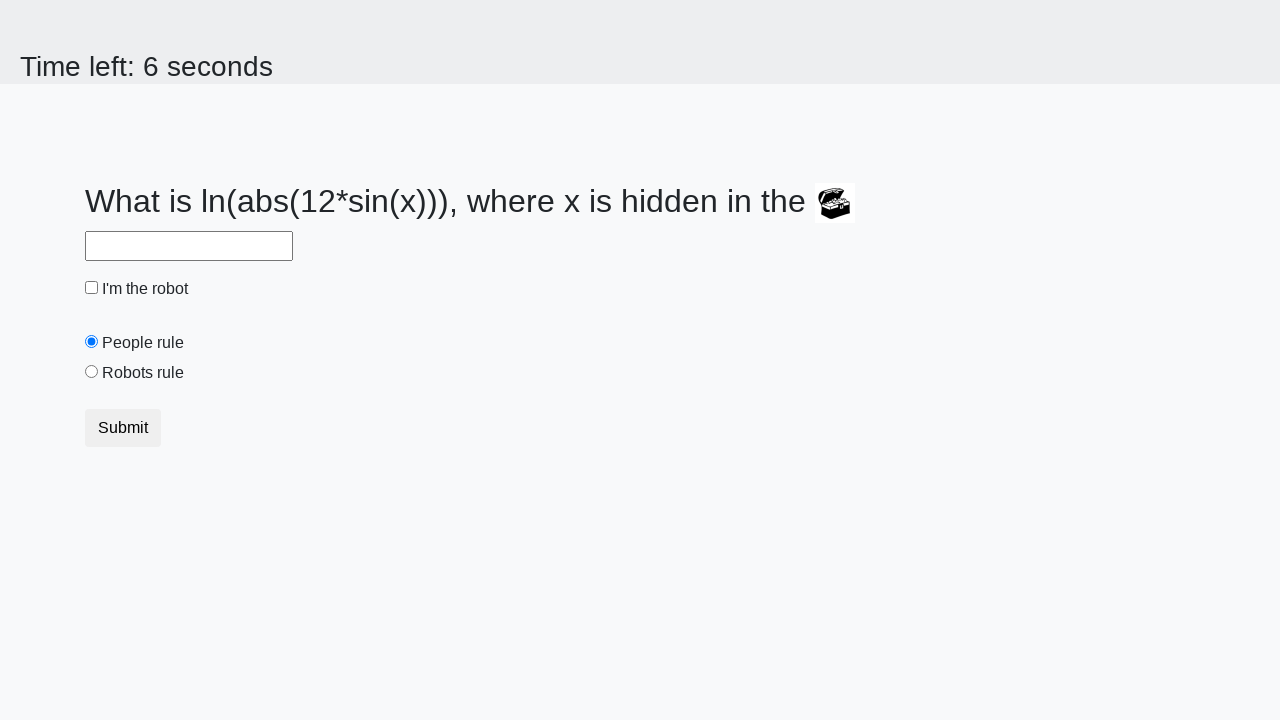

Filled answer field with calculated value on #answer
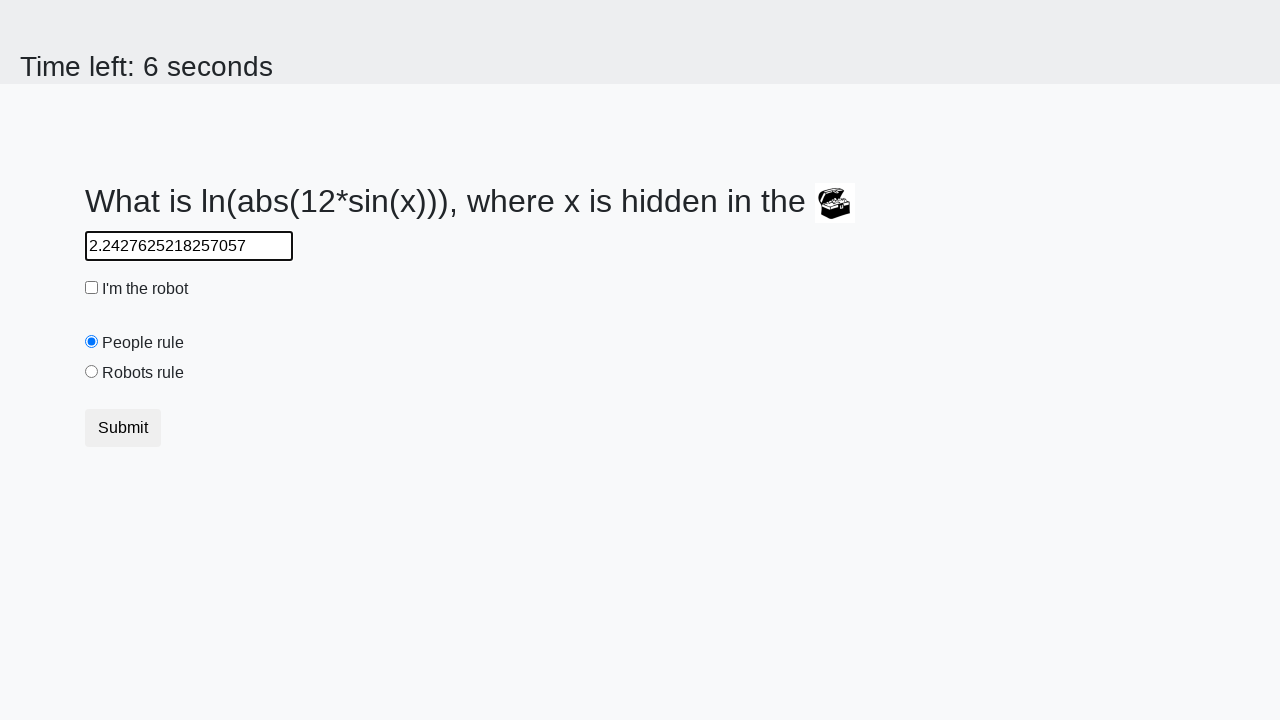

Clicked robot checkbox at (92, 288) on #robotCheckbox
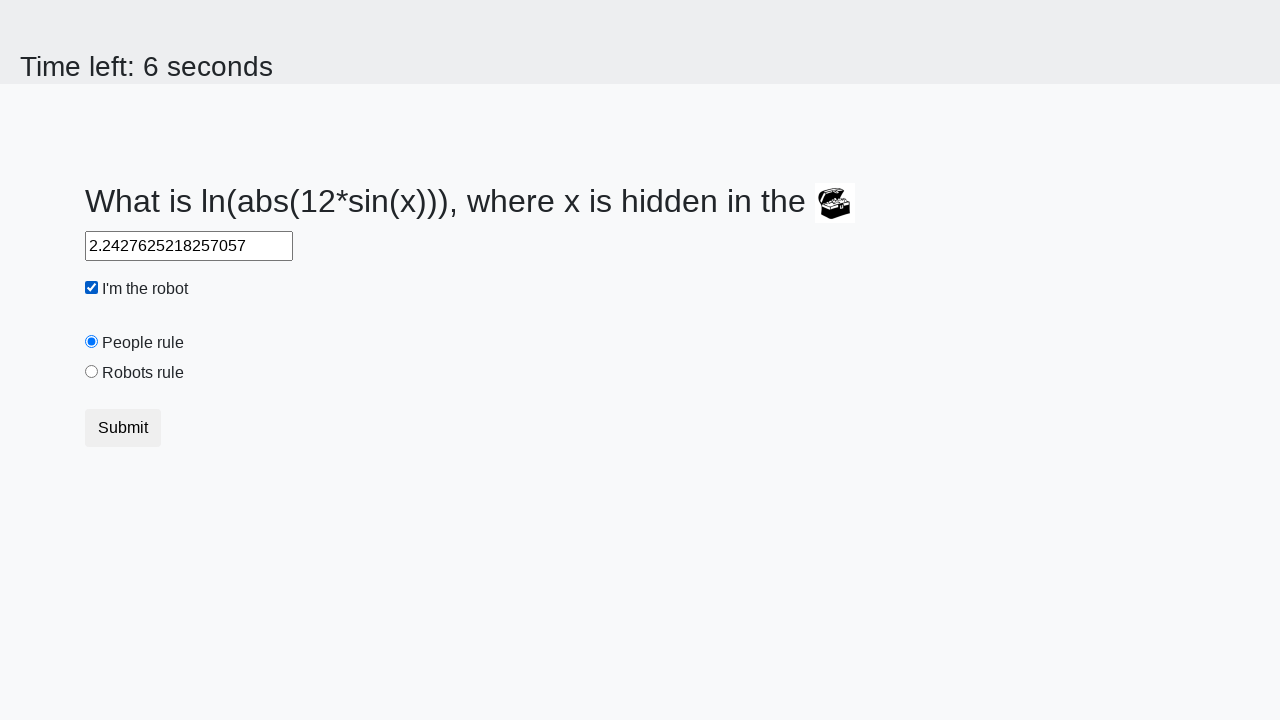

Selected robots rule radio button at (92, 372) on #robotsRule
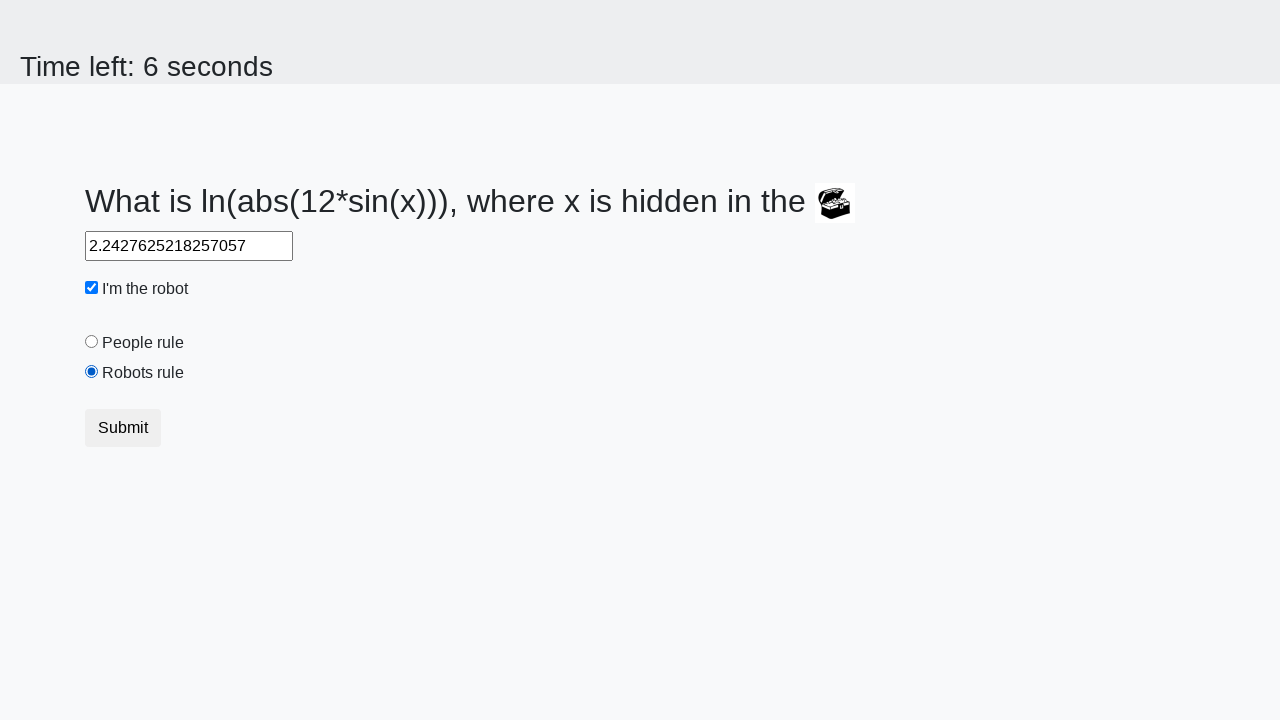

Clicked submit button to complete form at (123, 428) on .btn
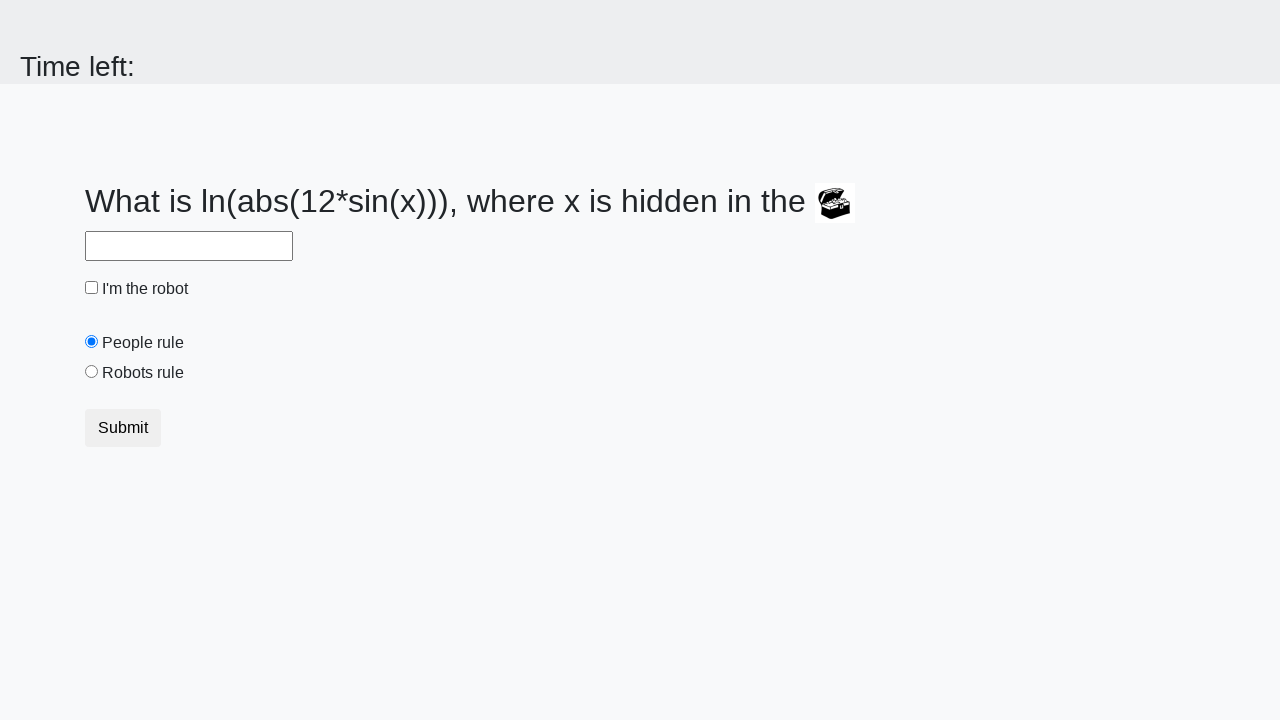

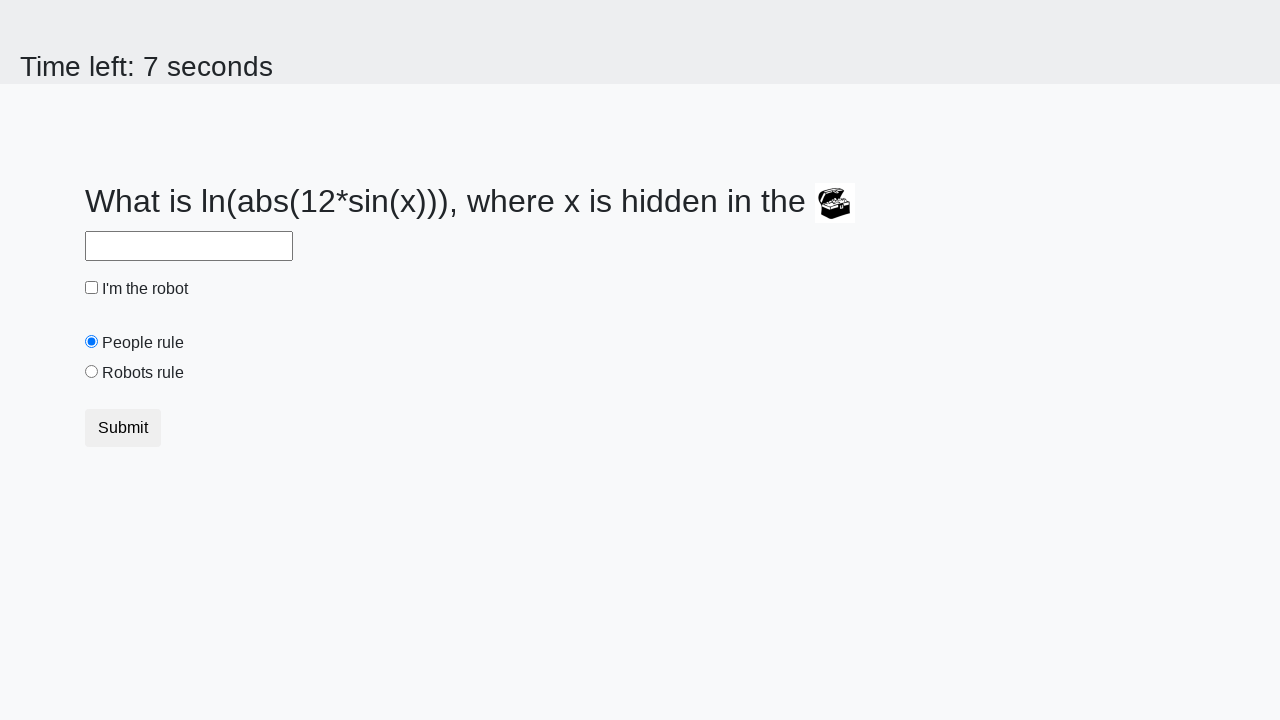